Tests a calculator web application by entering two numbers, selecting an operation (plus, times, divide, minus), and verifying the calculated result

Starting URL: http://www.compendiumdev.co.uk/selenium/calculate.php

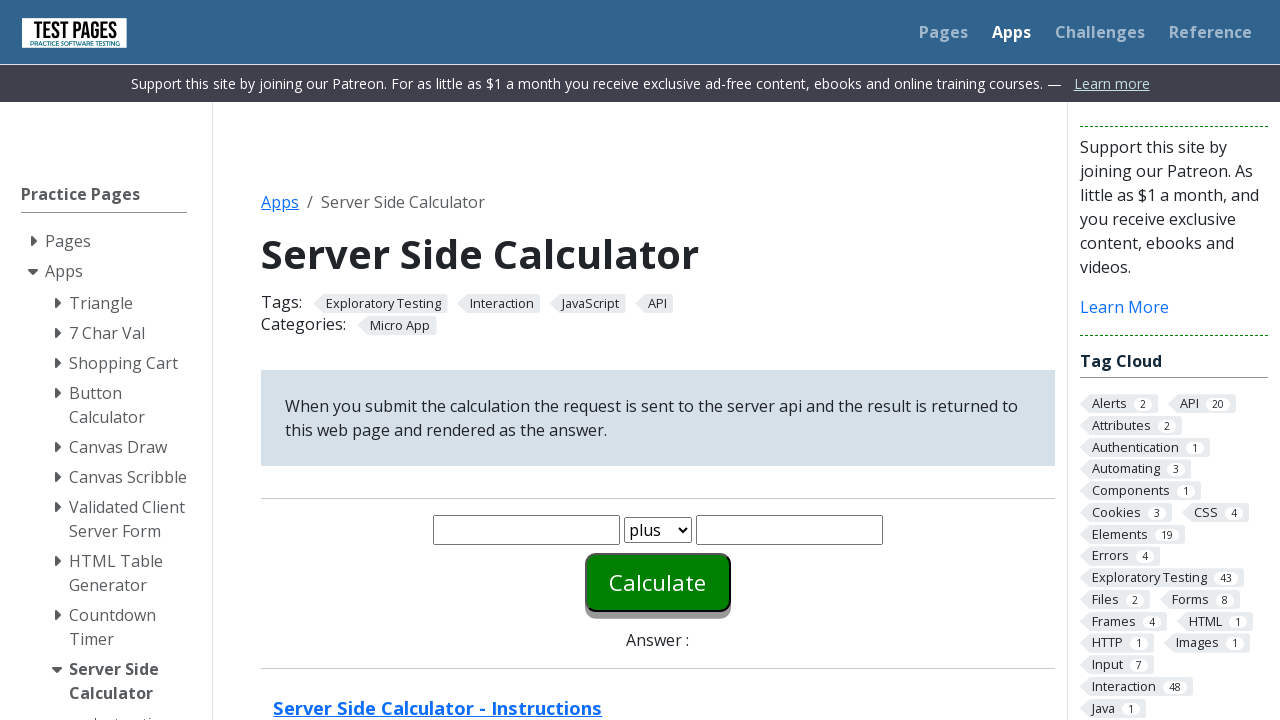

Filled first number field with '1' on #number1
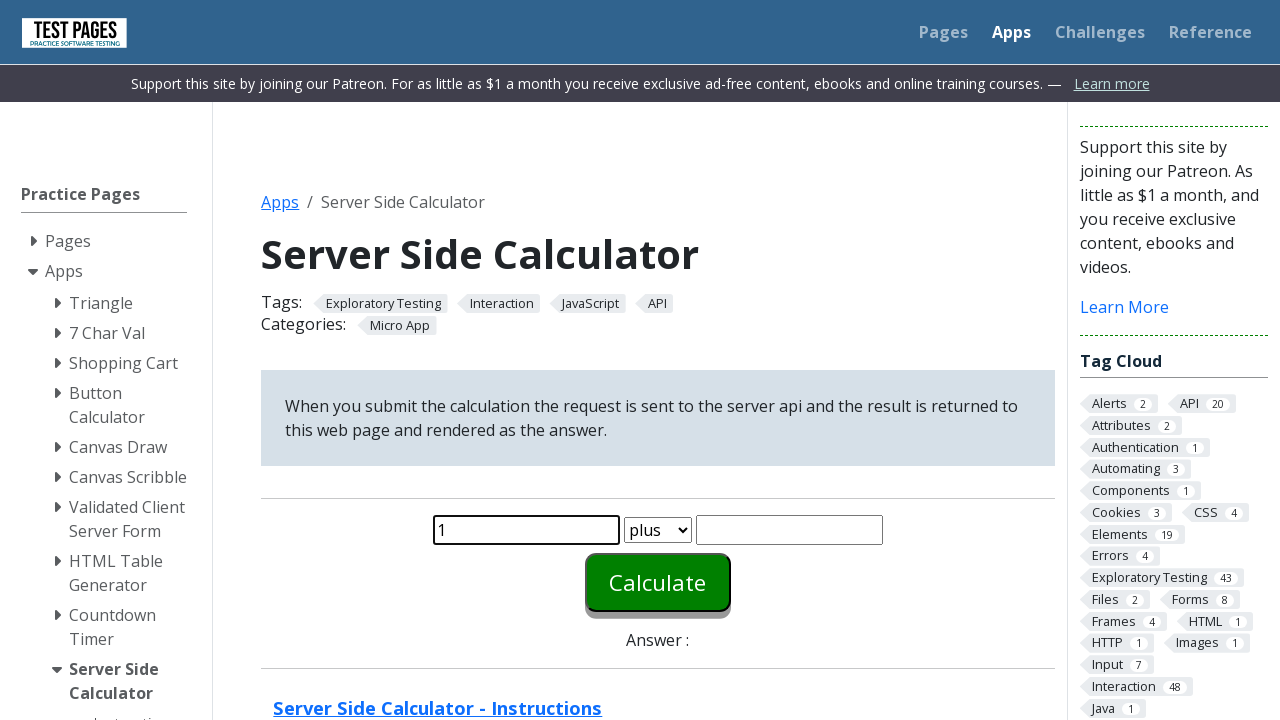

Filled second number field with '1' on #number2
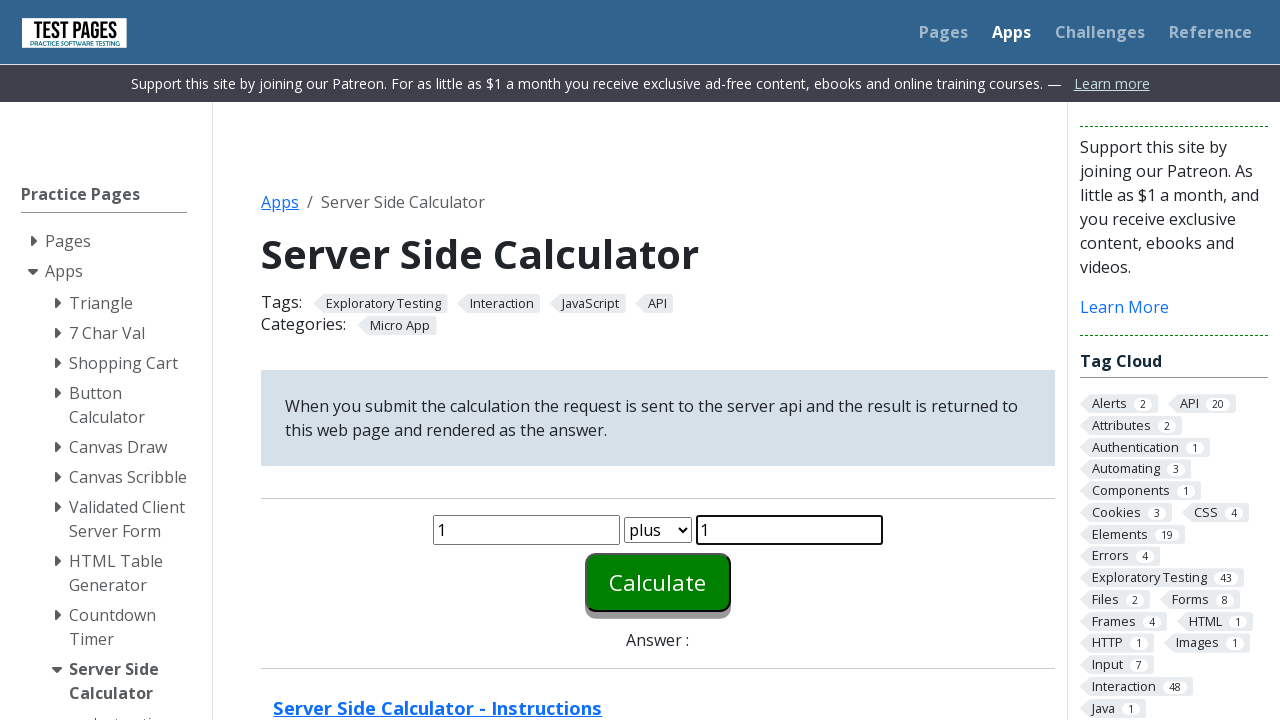

Selected 'plus' operation from dropdown on #function
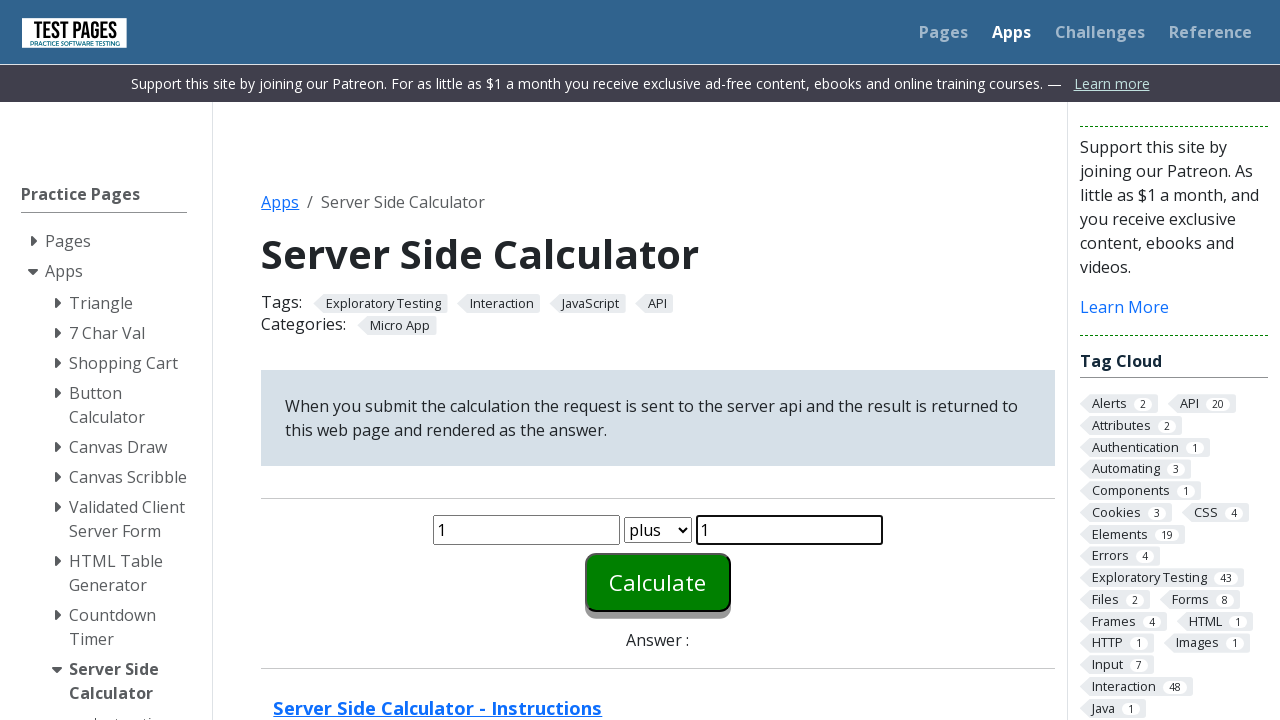

Clicked calculate button at (658, 582) on #calculate
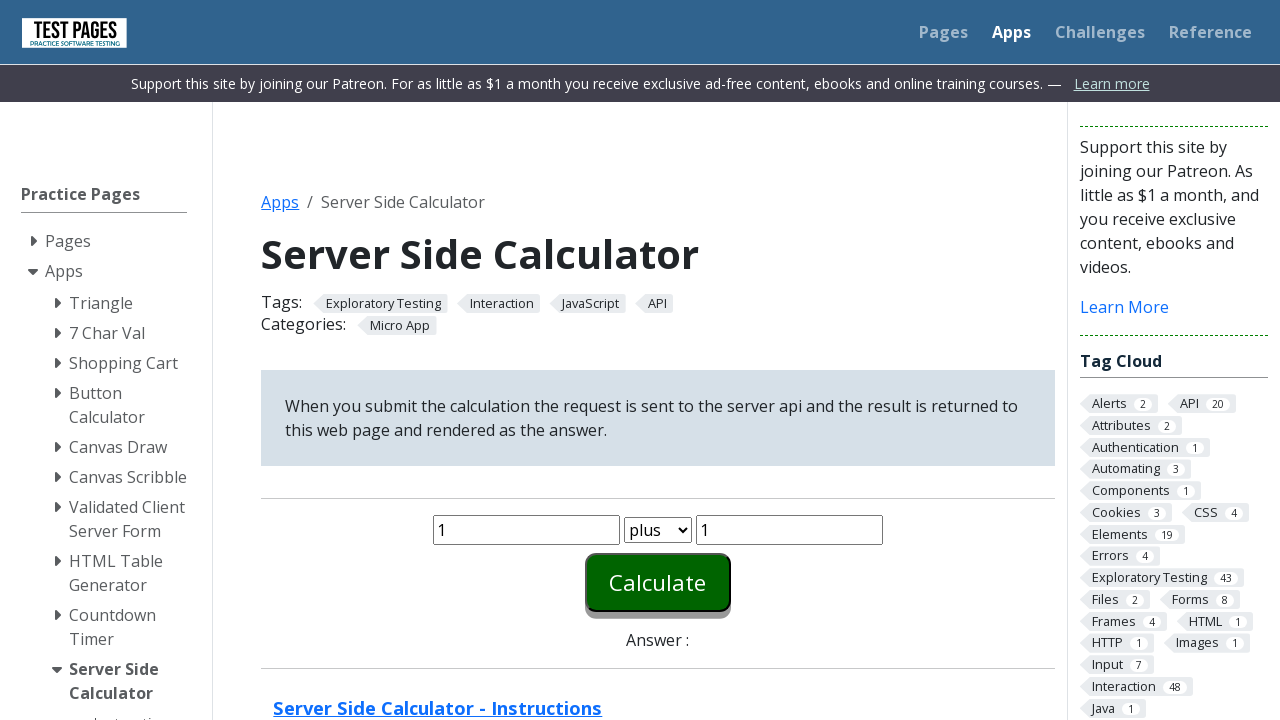

Answer field became visible
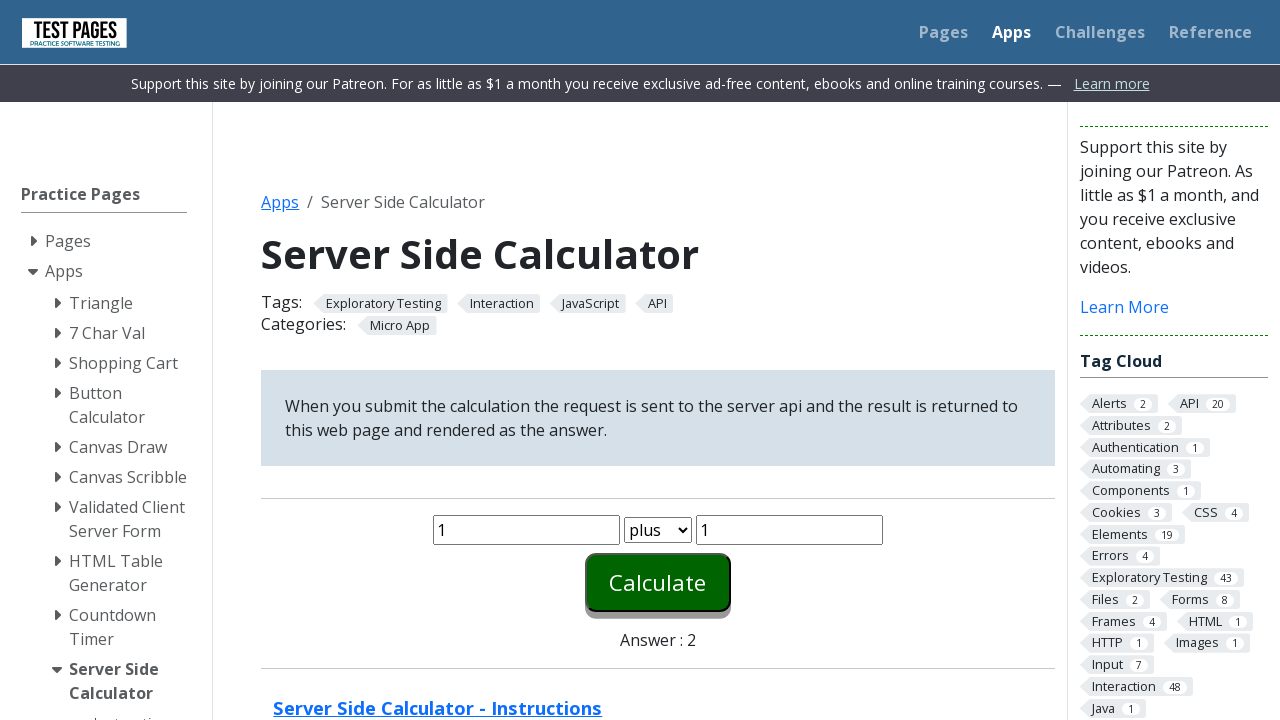

Retrieved answer text: '2'
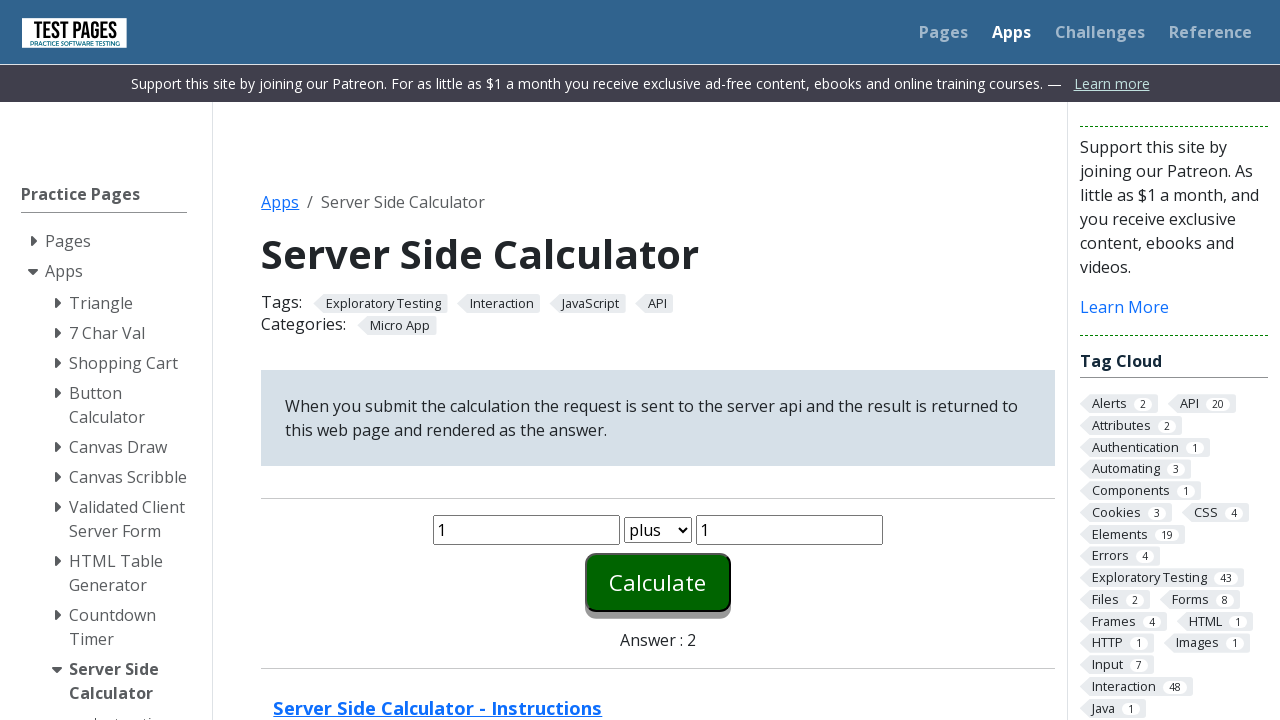

Verified calculation result: 2 == 2
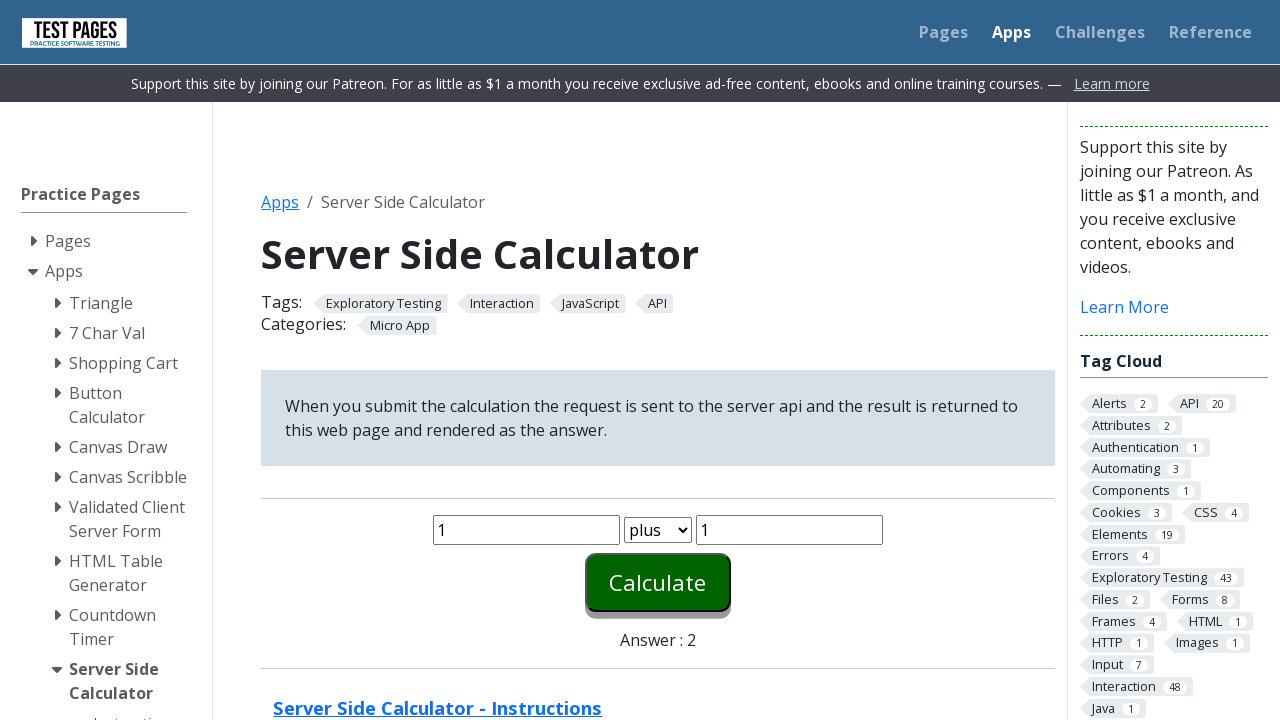

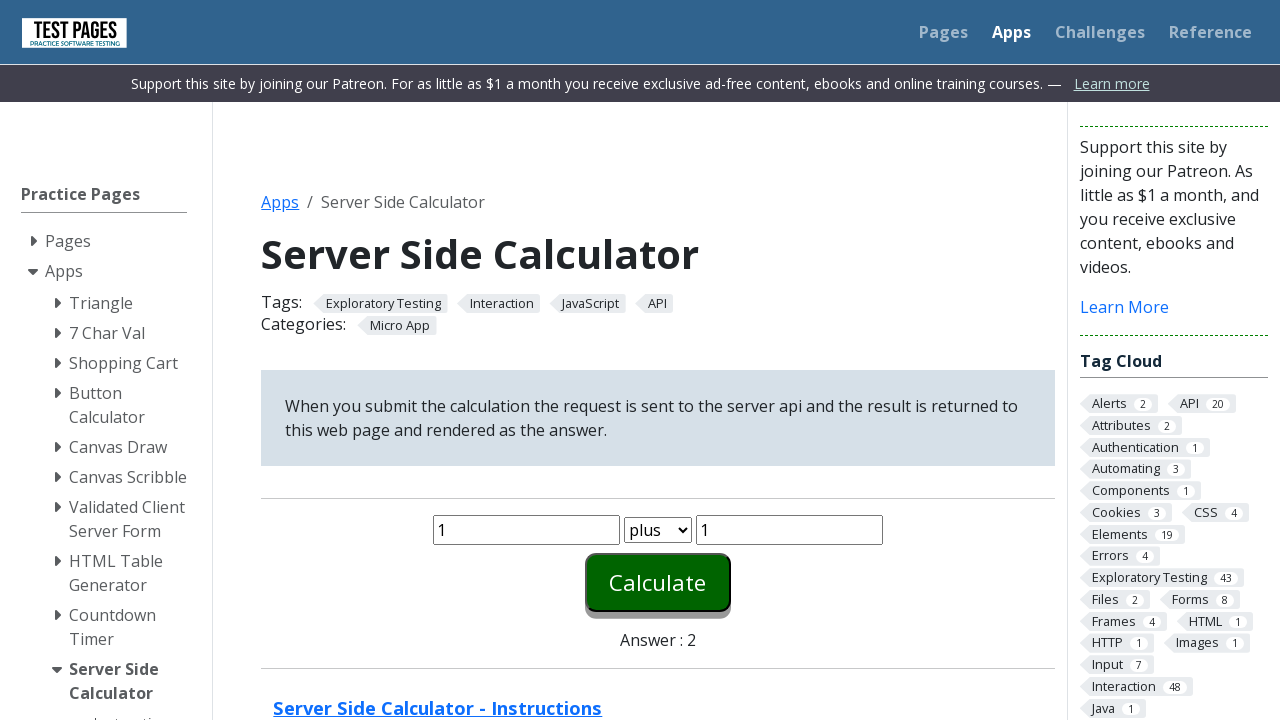